Tests that Clear completed button is hidden when no items are completed

Starting URL: https://demo.playwright.dev/todomvc

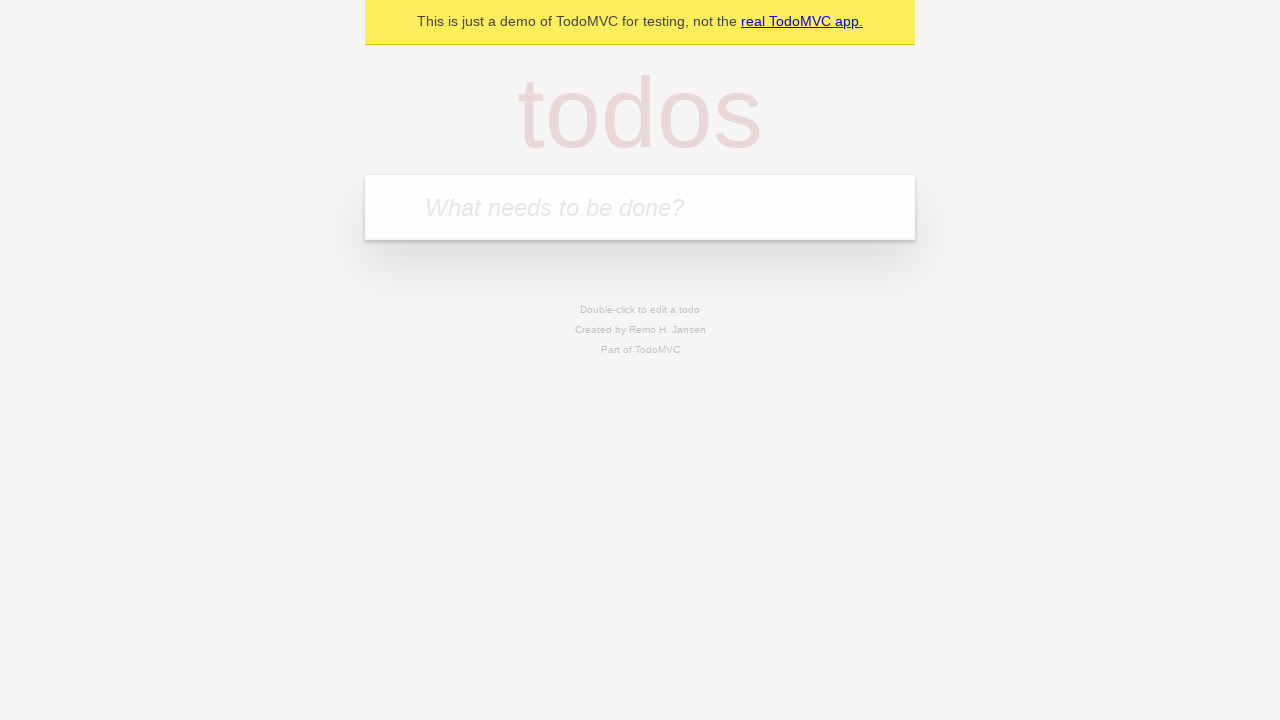

Navigated to TodoMVC demo application
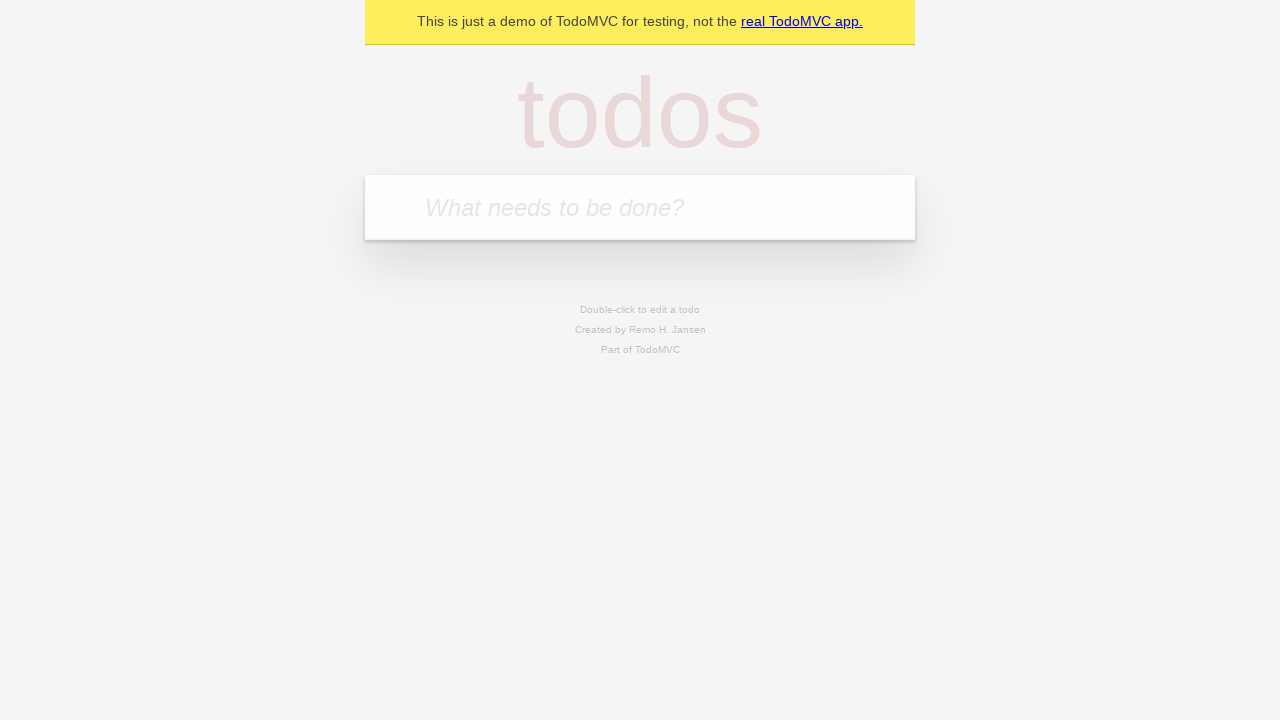

Filled todo input with 'buy some cheese' on internal:attr=[placeholder="What needs to be done?"i]
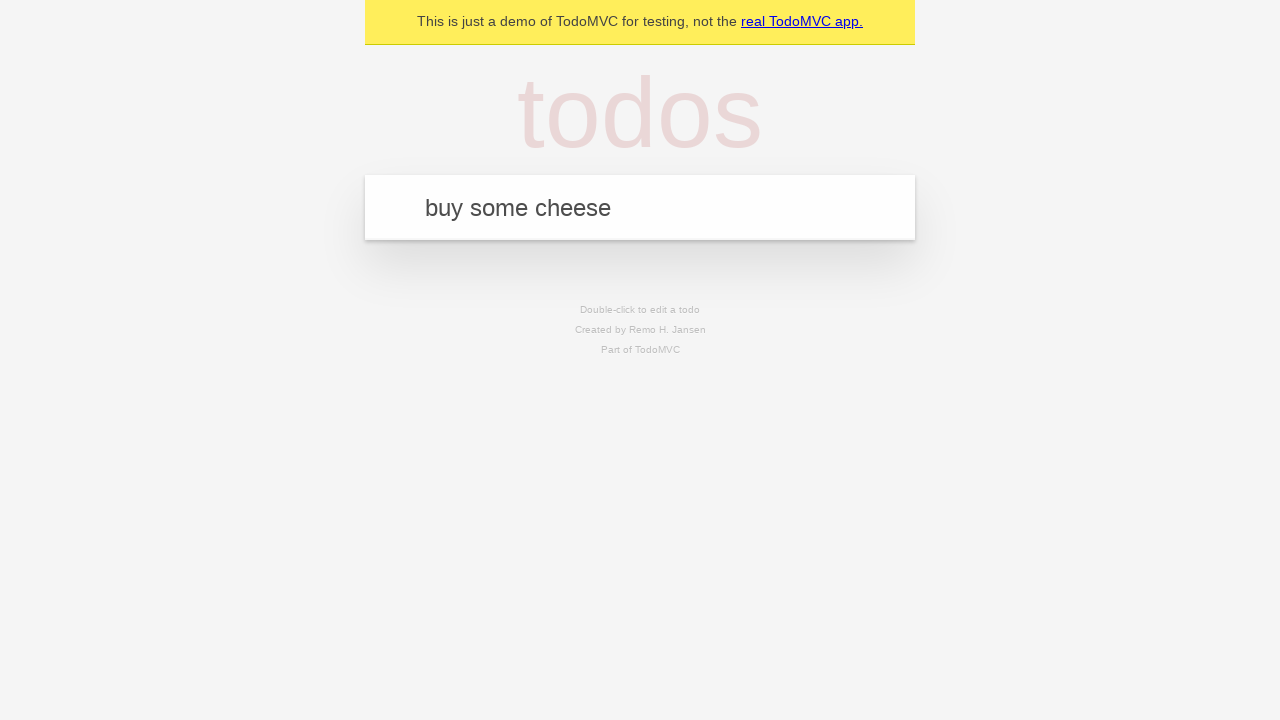

Pressed Enter to create todo 'buy some cheese' on internal:attr=[placeholder="What needs to be done?"i]
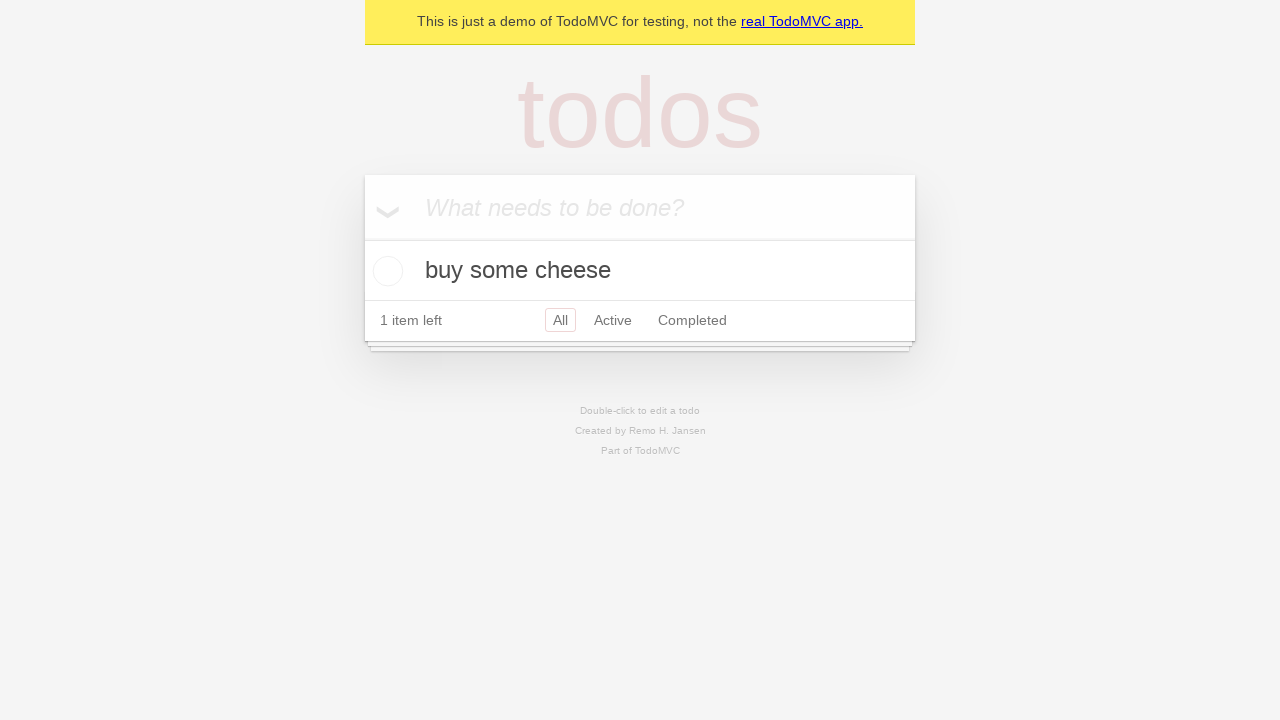

Filled todo input with 'feed the cat' on internal:attr=[placeholder="What needs to be done?"i]
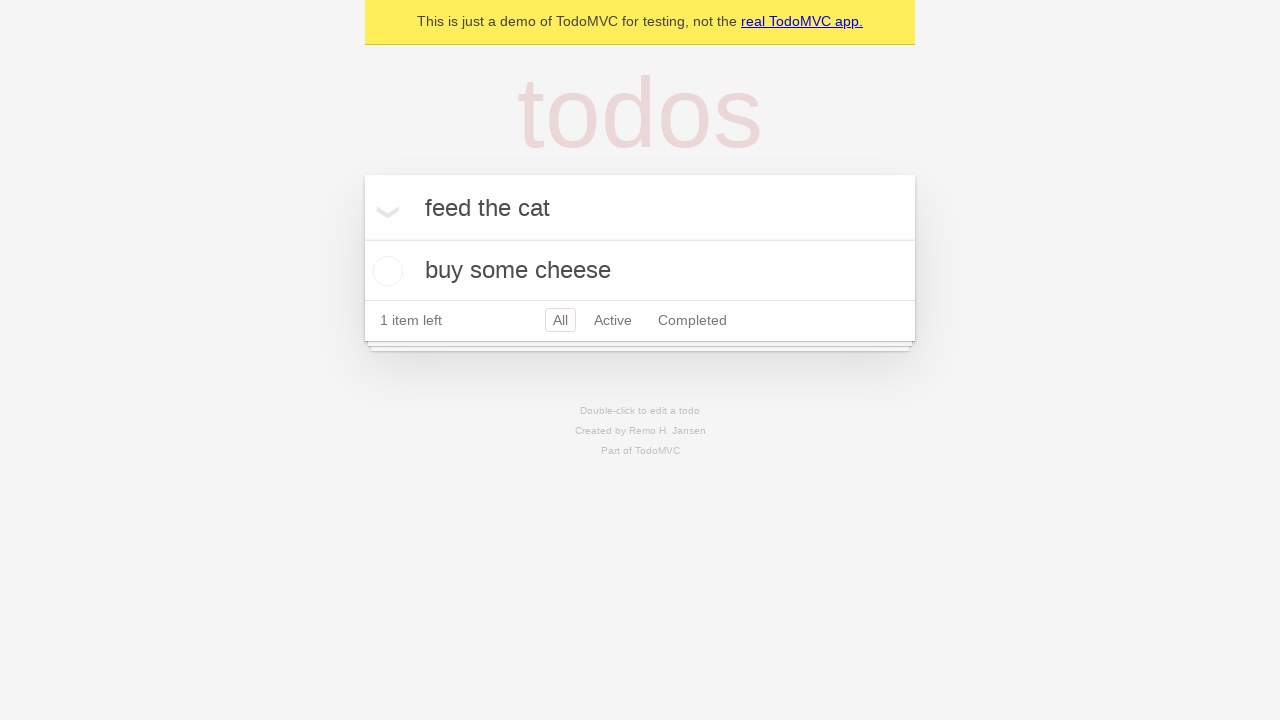

Pressed Enter to create todo 'feed the cat' on internal:attr=[placeholder="What needs to be done?"i]
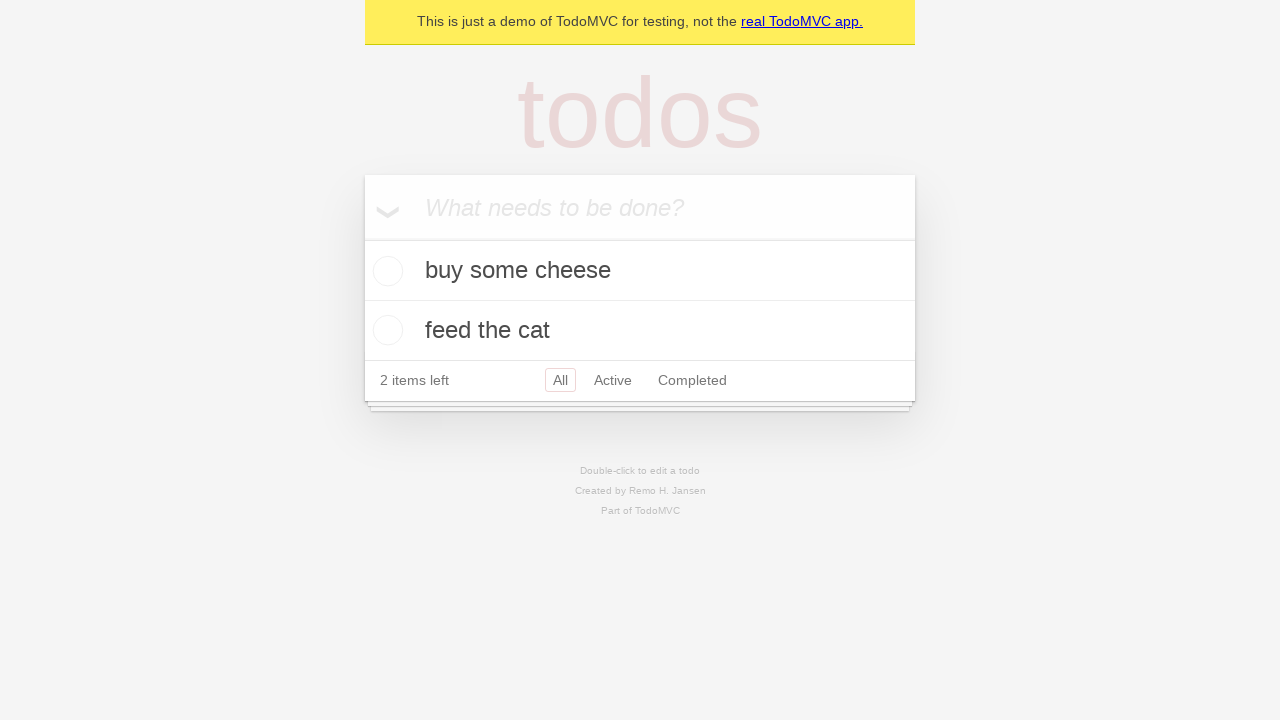

Filled todo input with 'book a doctors appointment' on internal:attr=[placeholder="What needs to be done?"i]
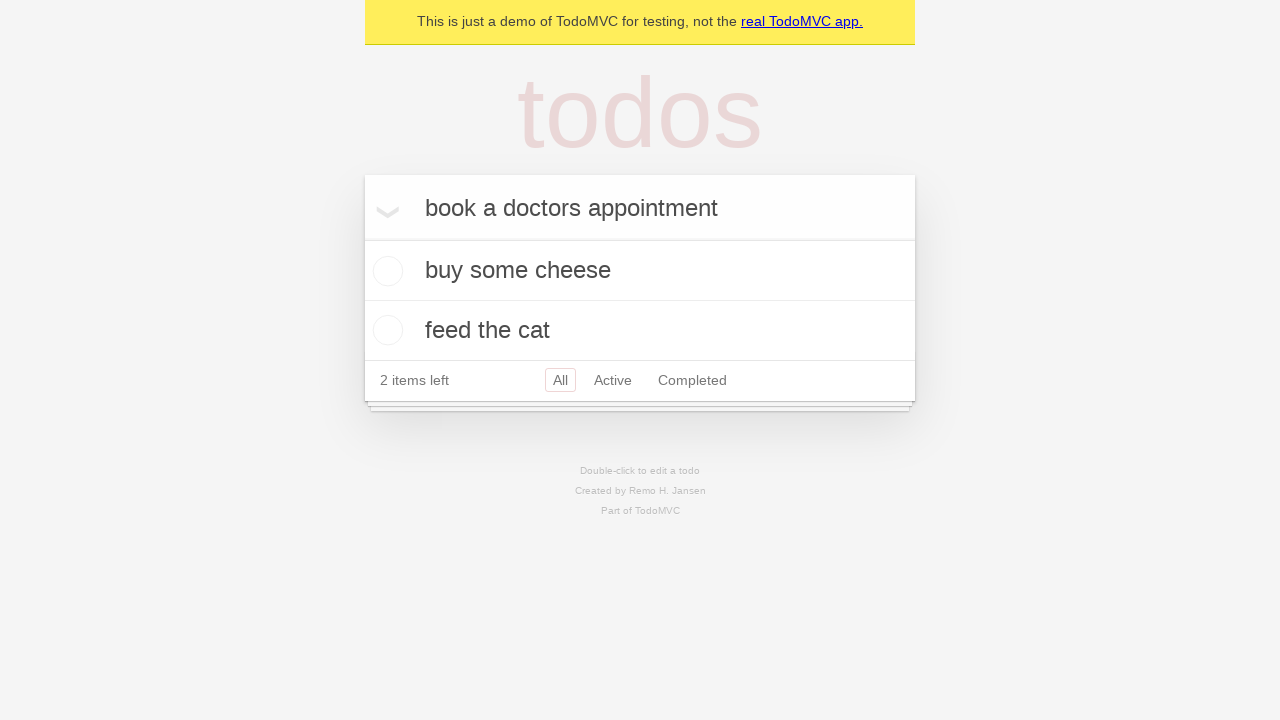

Pressed Enter to create todo 'book a doctors appointment' on internal:attr=[placeholder="What needs to be done?"i]
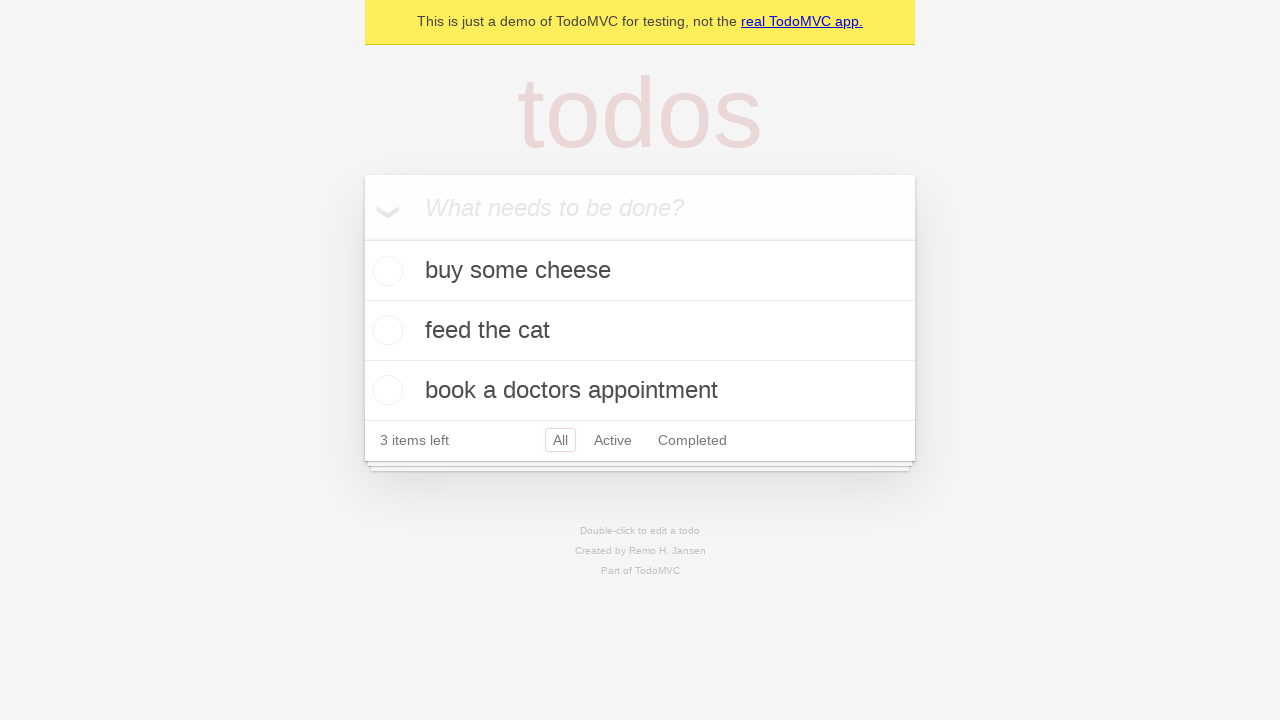

Checked the first todo item as completed at (385, 271) on .todo-list li .toggle >> nth=0
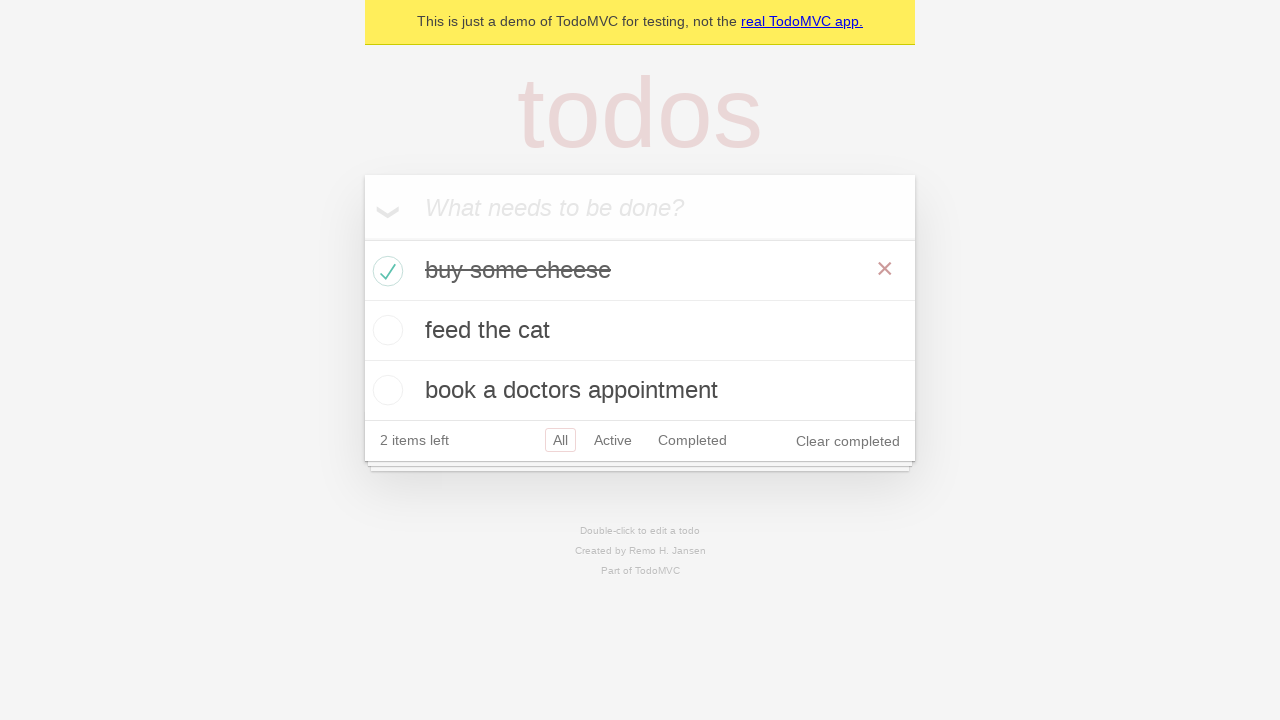

Clicked 'Clear completed' button to remove completed items at (848, 441) on internal:role=button[name="Clear completed"i]
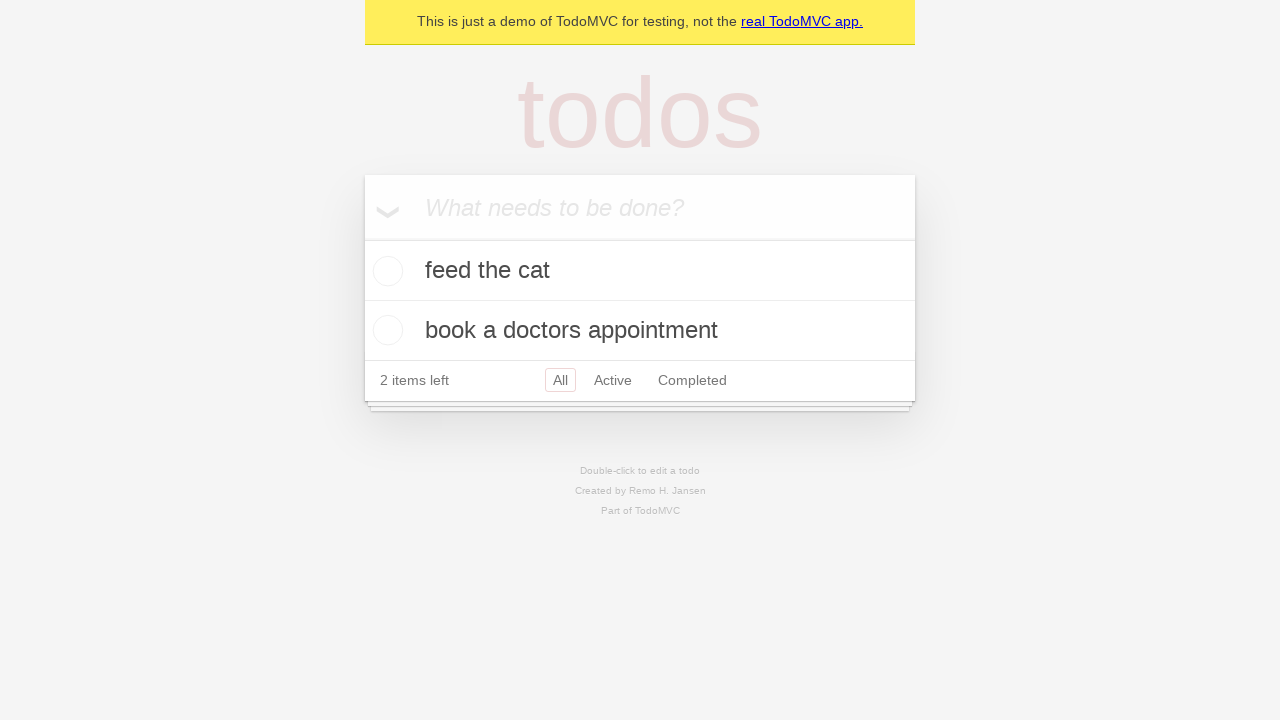

Waited 500ms for UI to update after clearing completed items
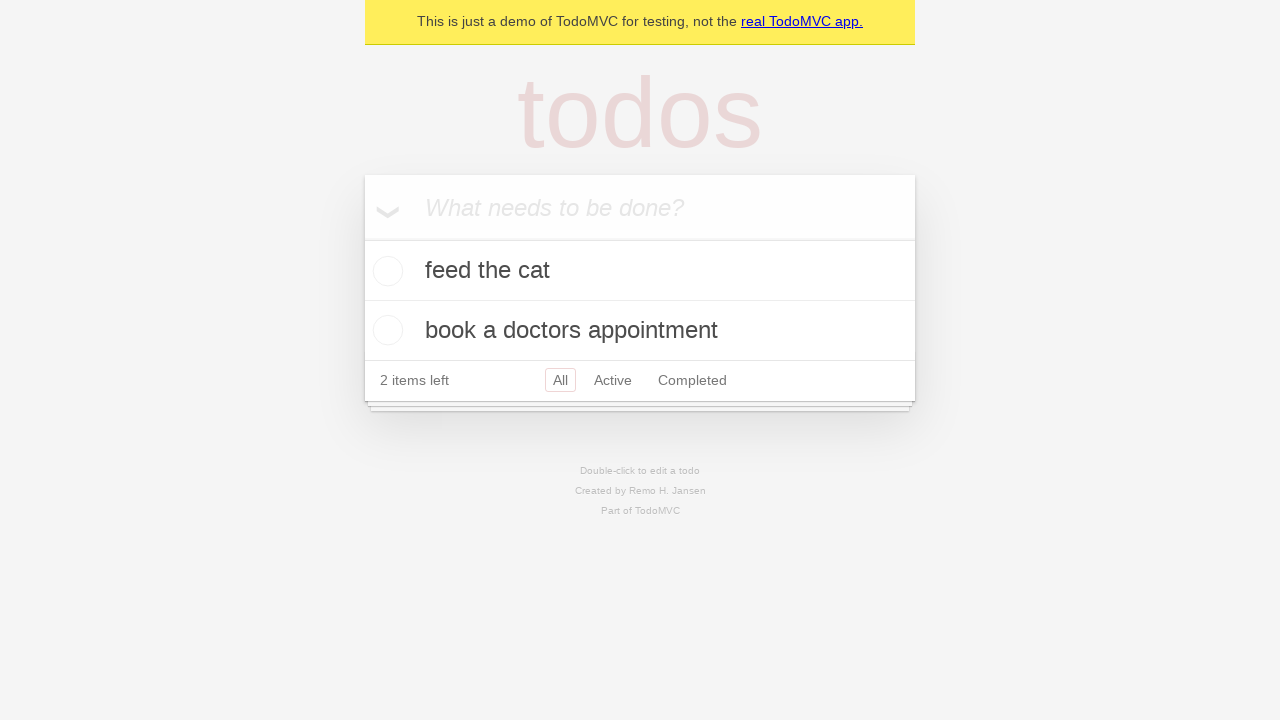

Verified that 'Clear completed' button is hidden when no items are completed
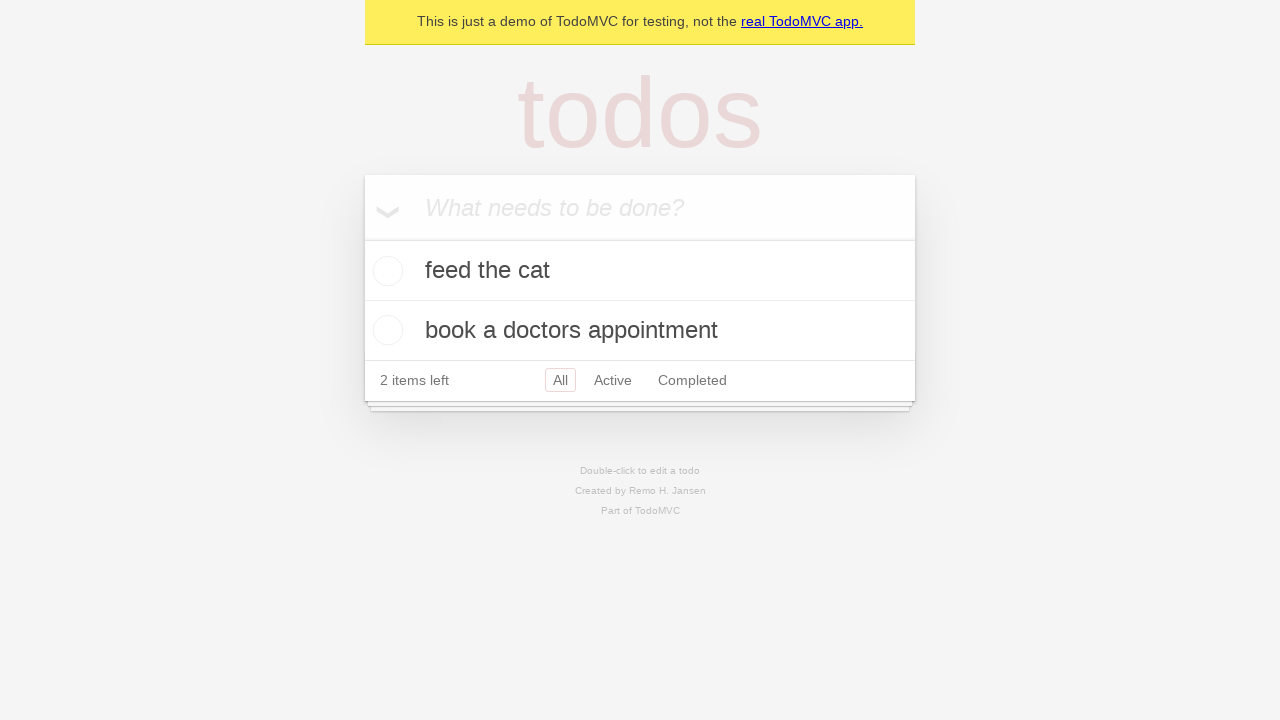

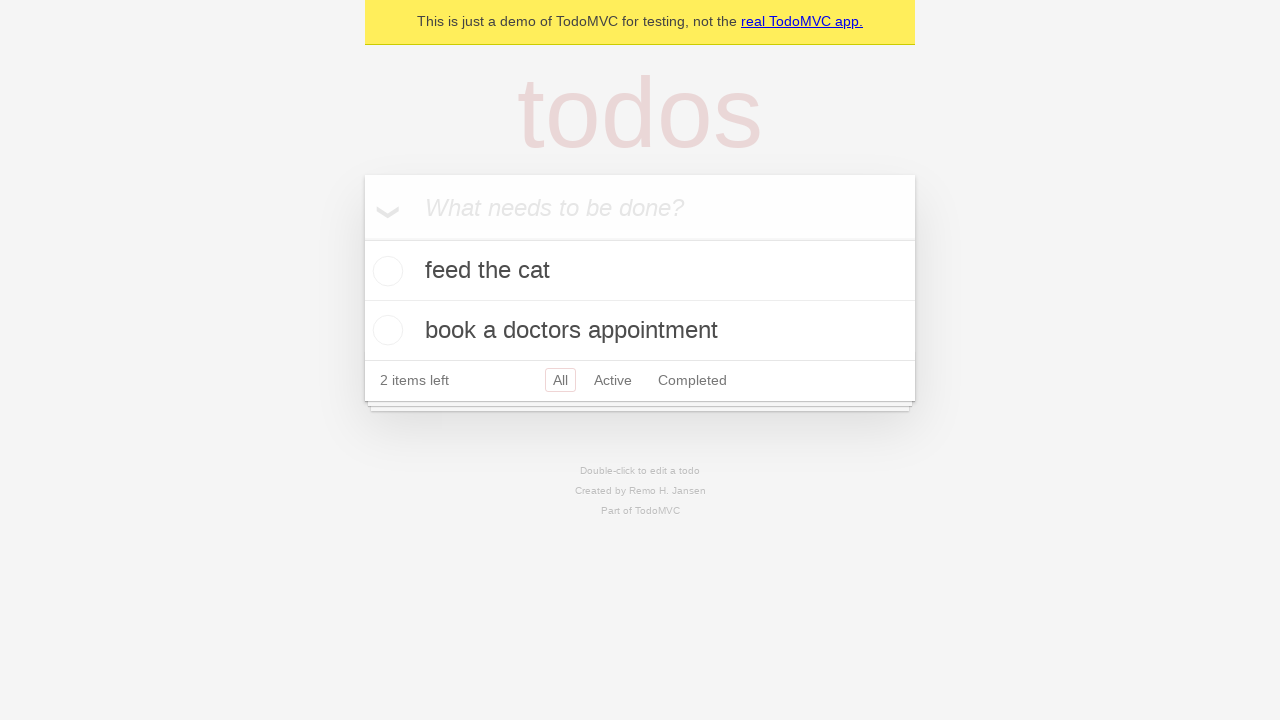